Tests filling username and email fields on DemoQA text box form using JavaScript execution.

Starting URL: https://demoqa.com/text-box

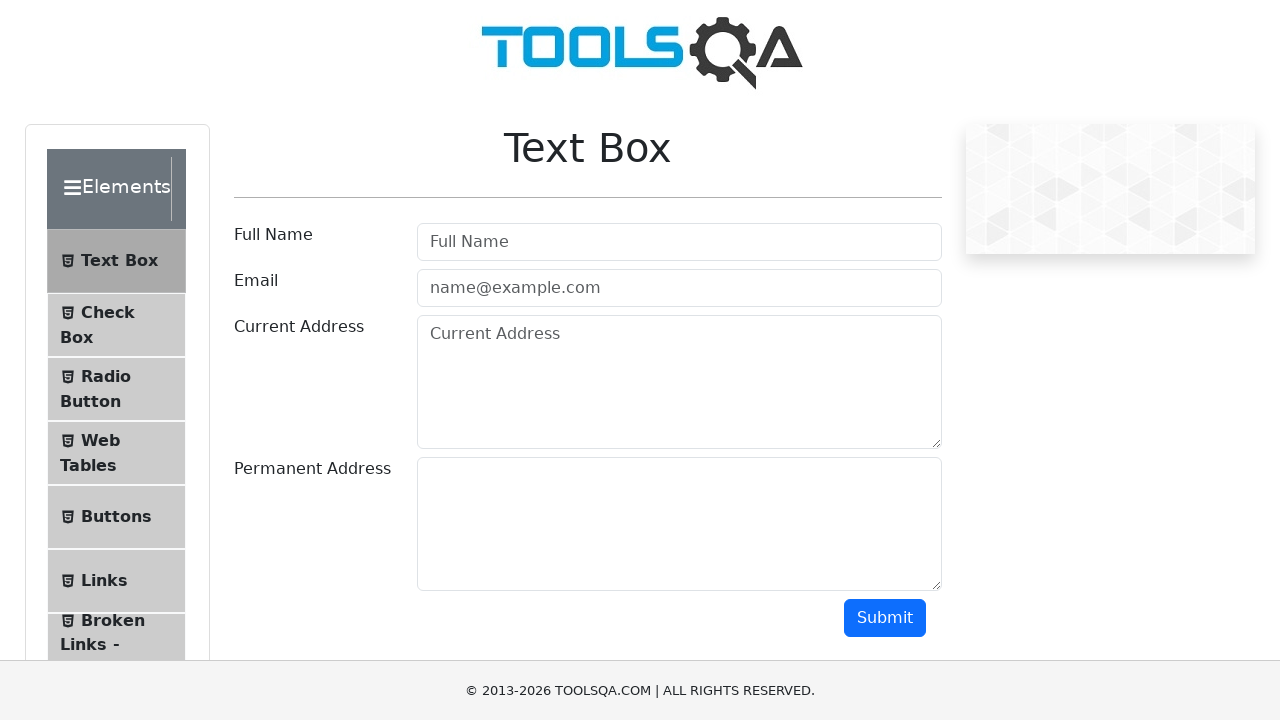

Filled userName field with 'Marcus' using JavaScript execution
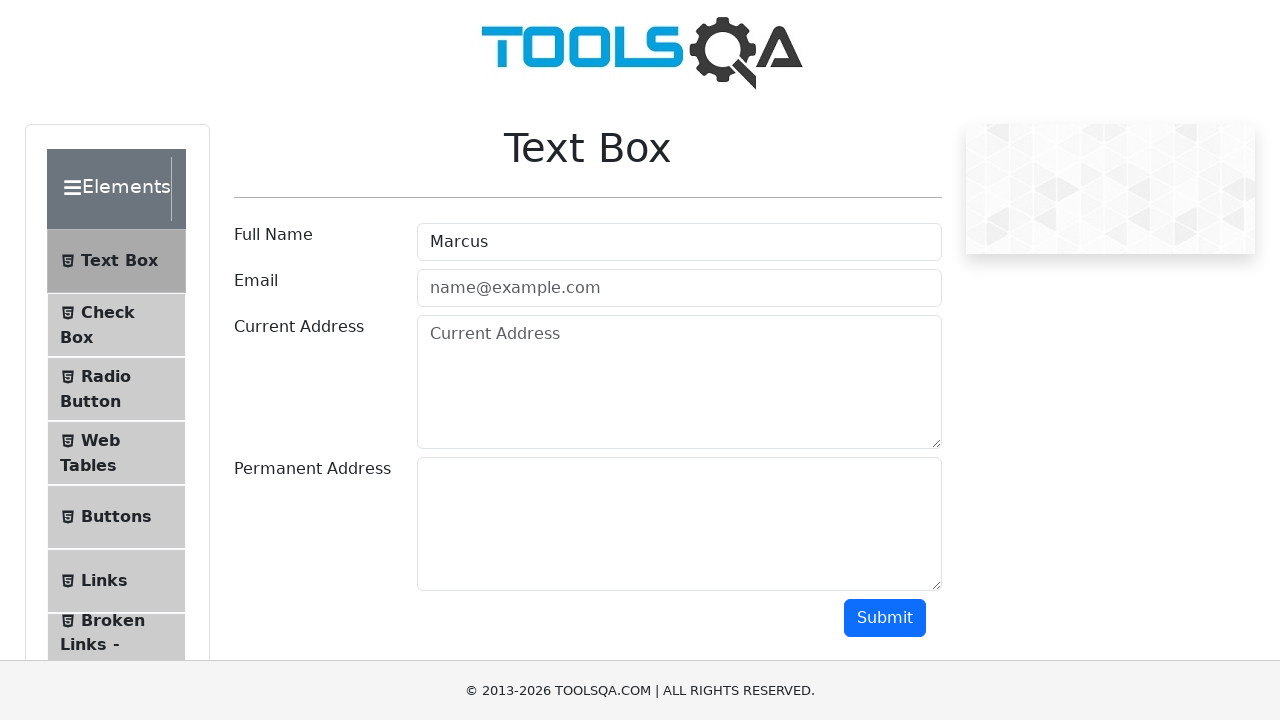

Filled userEmail field with 'marcus.test@example.com' using JavaScript execution
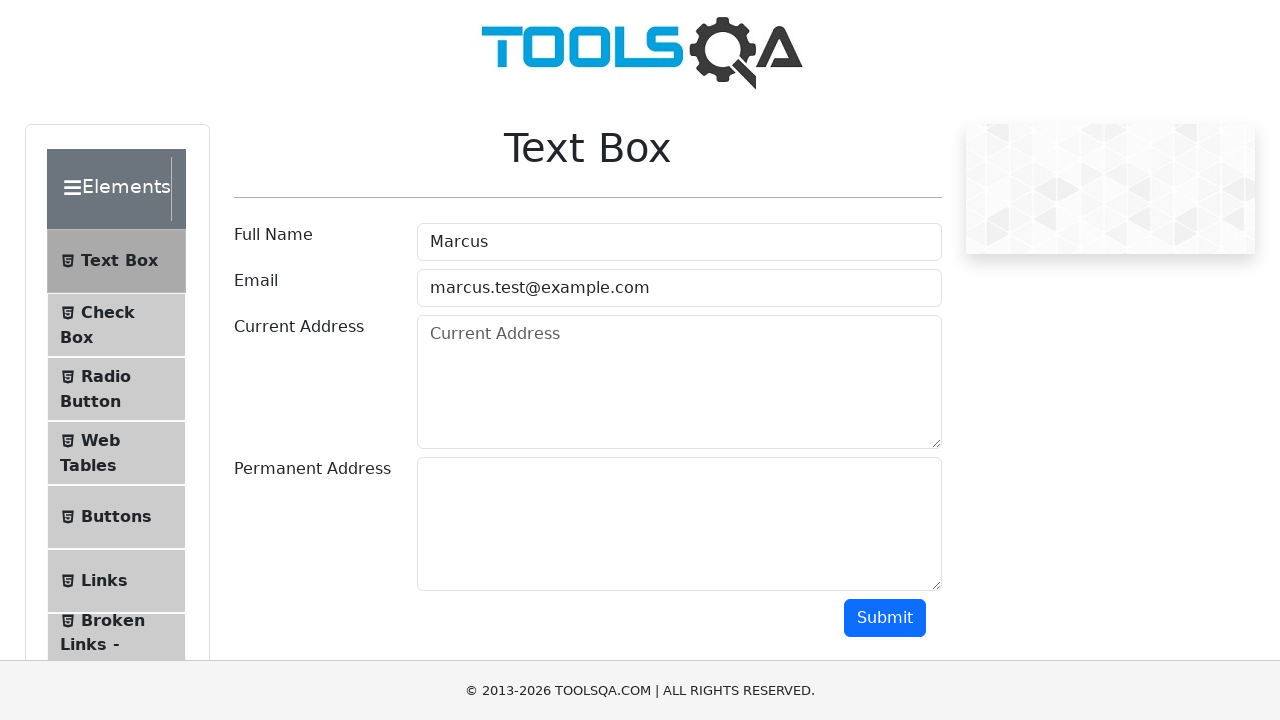

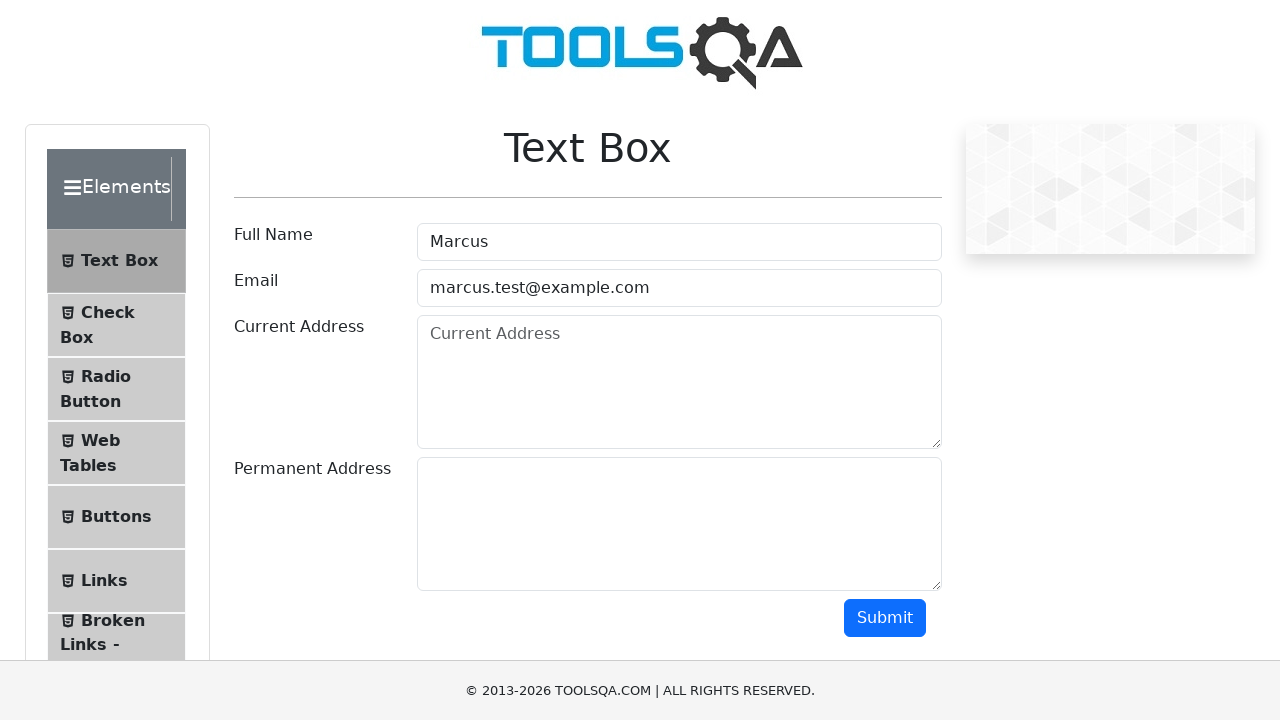